Navigates to the Rahul Shetty Academy Automation Practice page to verify it loads successfully

Starting URL: https://rahulshettyacademy.com/AutomationPractice/

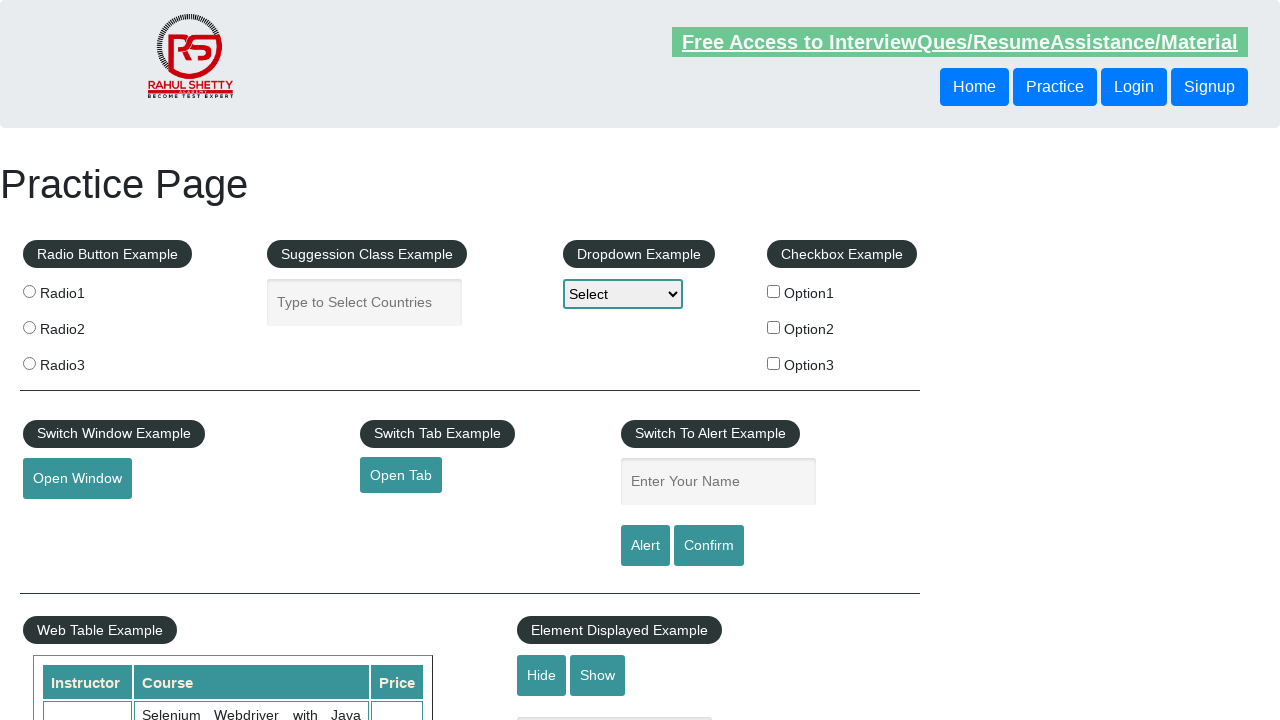

Navigated to Rahul Shetty Academy Automation Practice page
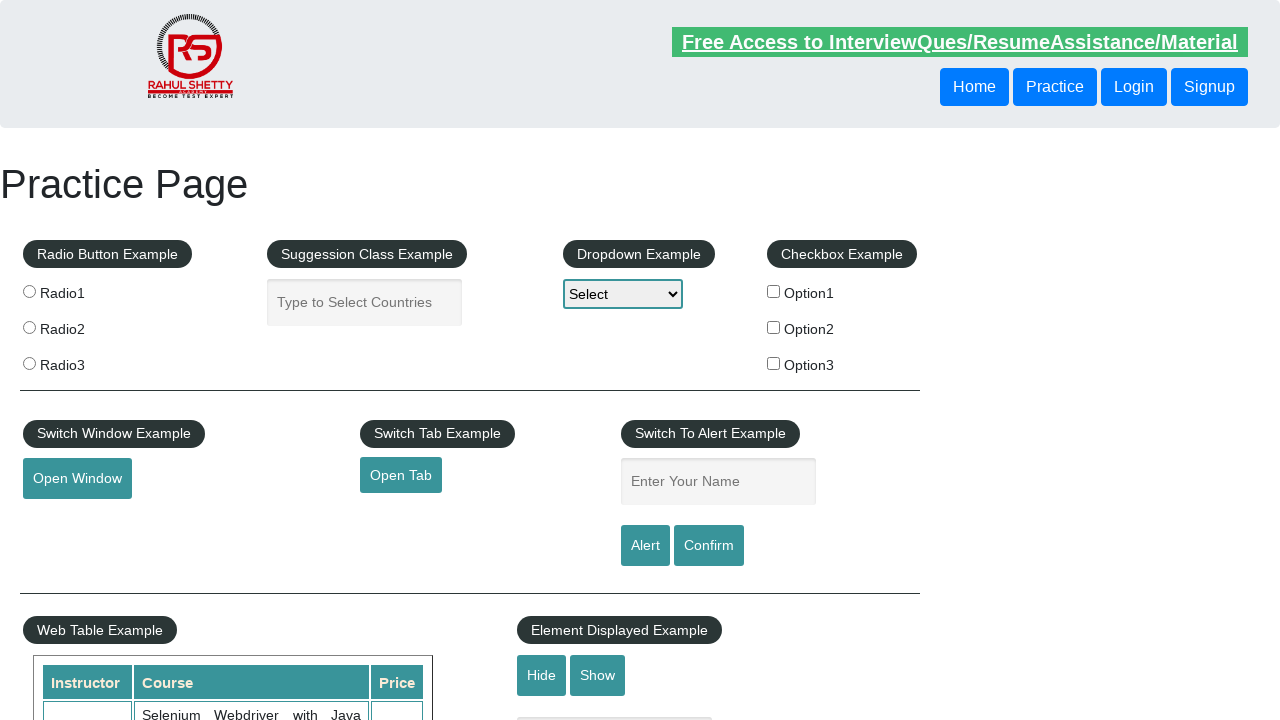

Page loaded successfully - DOM content loaded
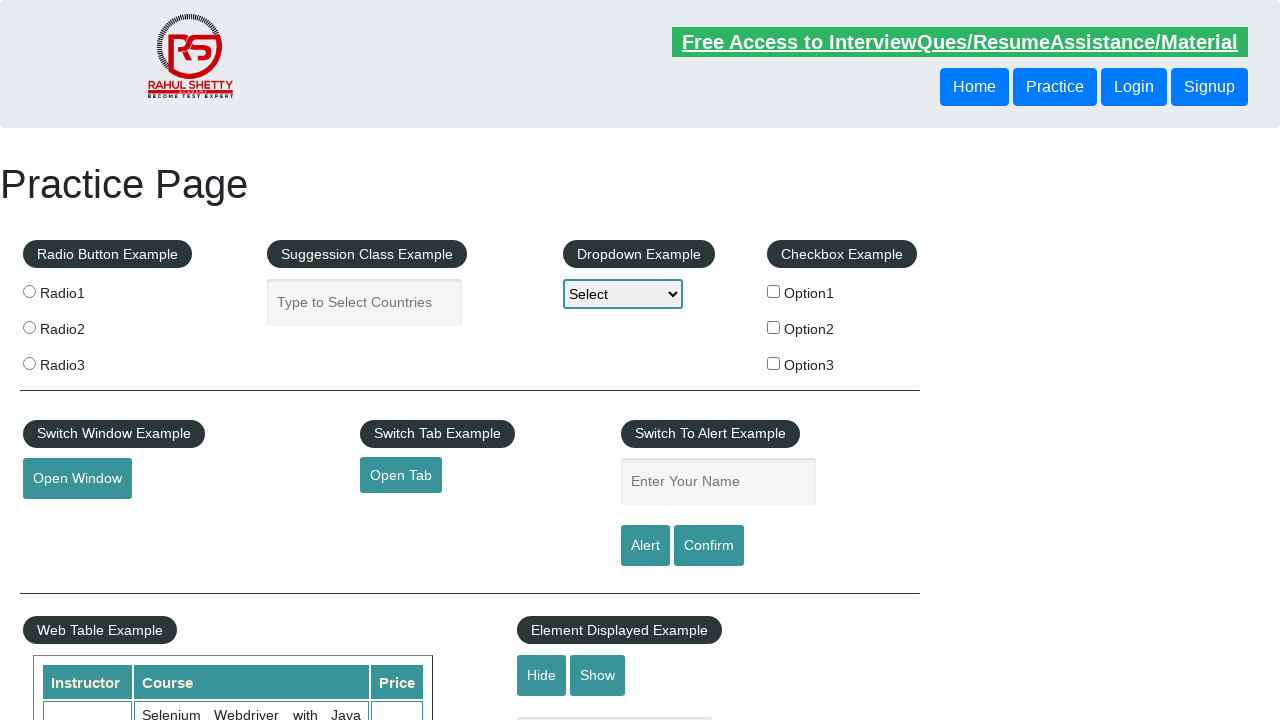

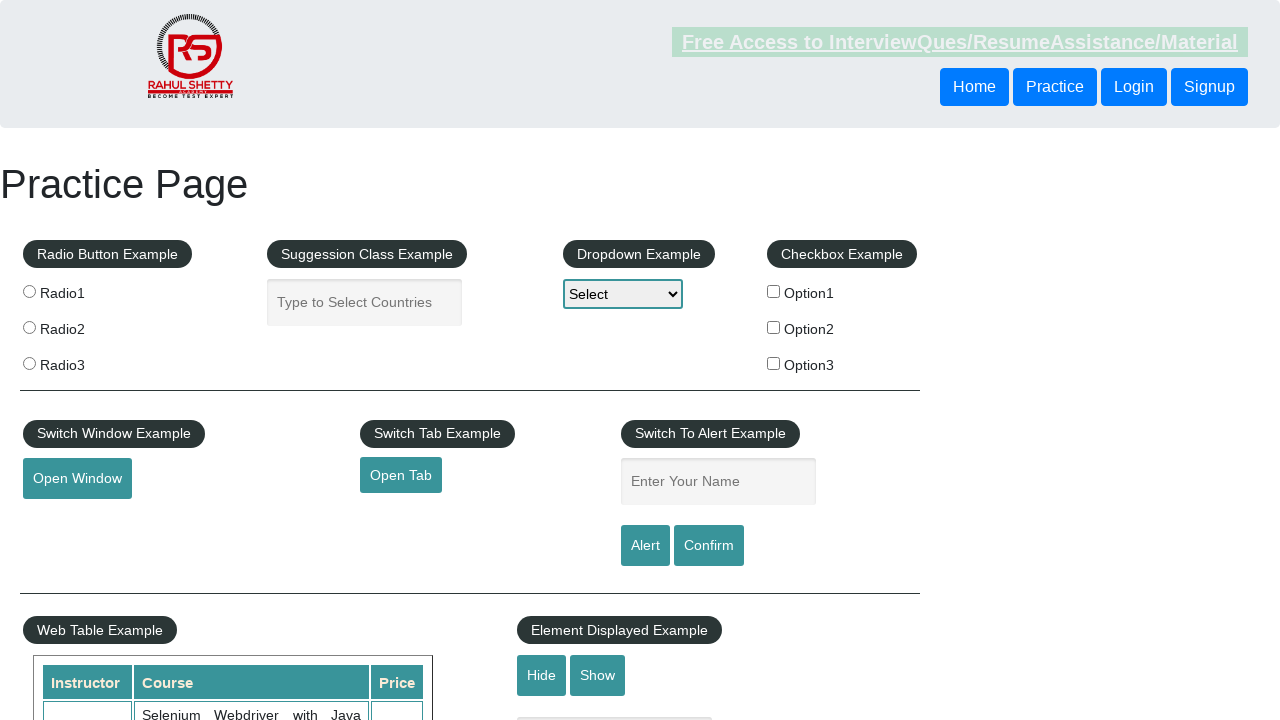